Tests radio button functionality on DemoQA by clicking the Radio Button menu item, selecting the "Yes" radio button, and verifying the selection state of radio buttons.

Starting URL: https://demoqa.com/elements

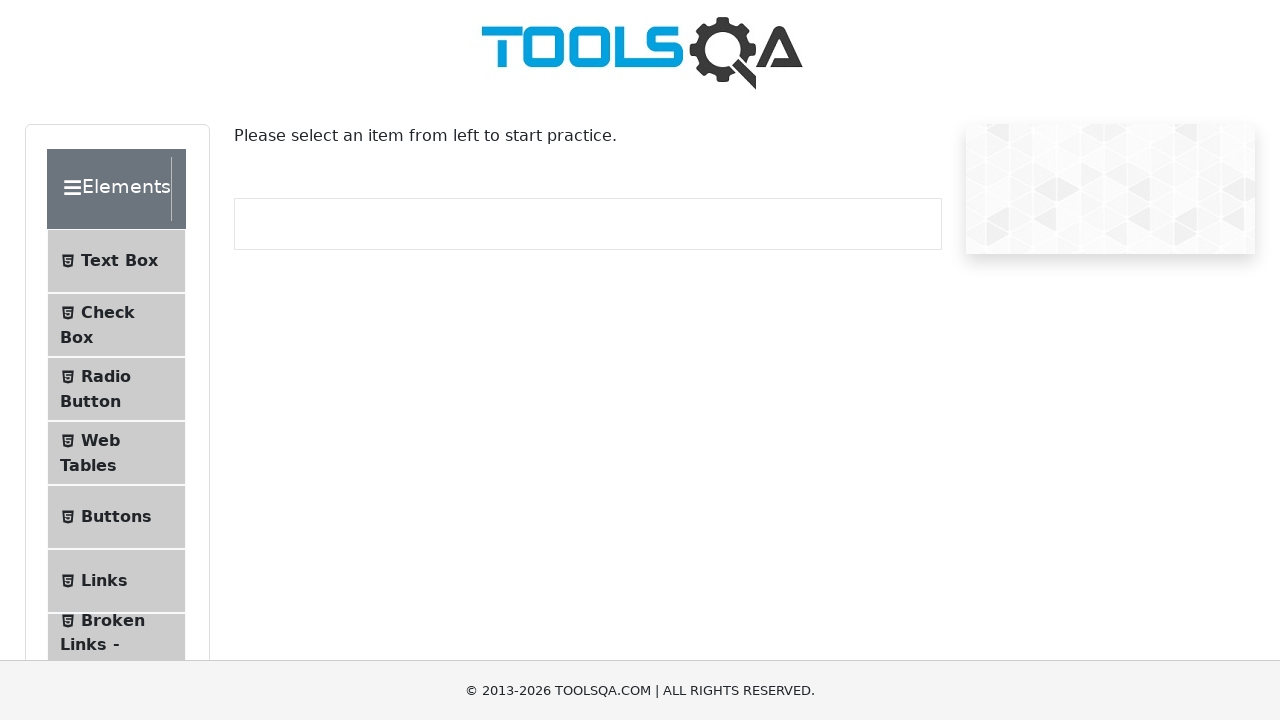

Clicked on Radio Button menu item in the Elements sidebar at (116, 389) on #item-2
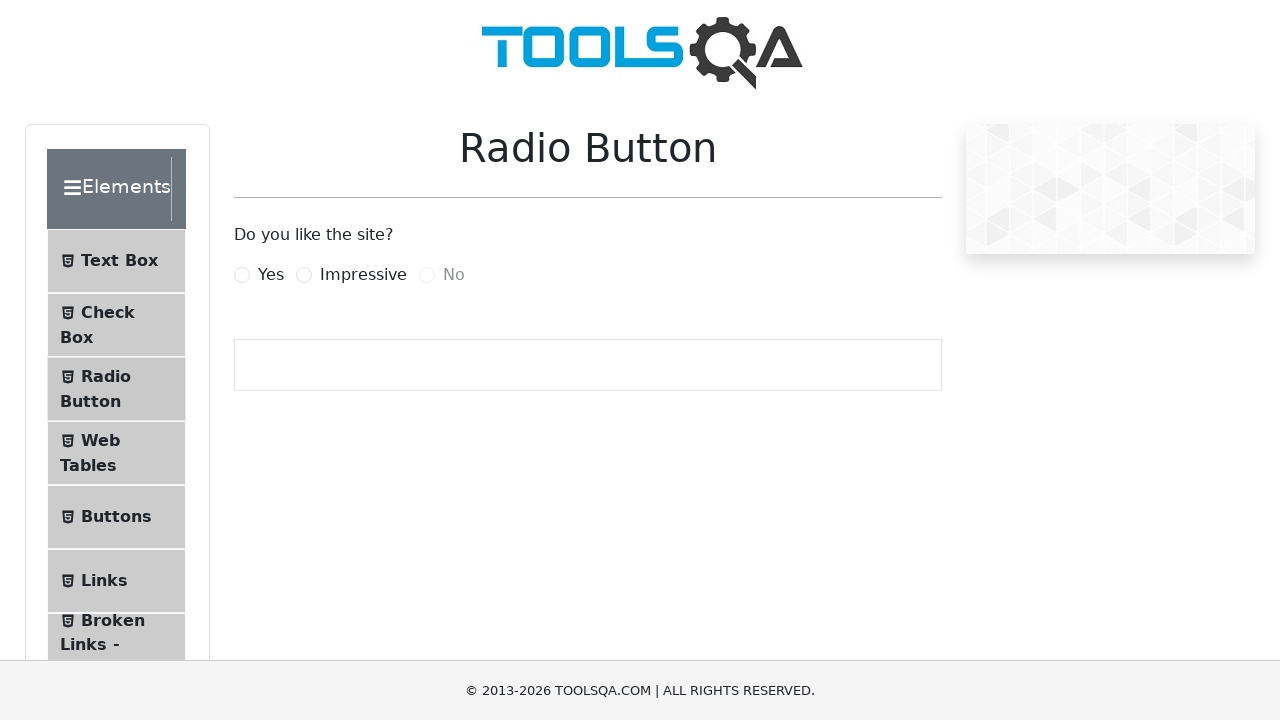

Scrolled down 200 pixels to view radio buttons
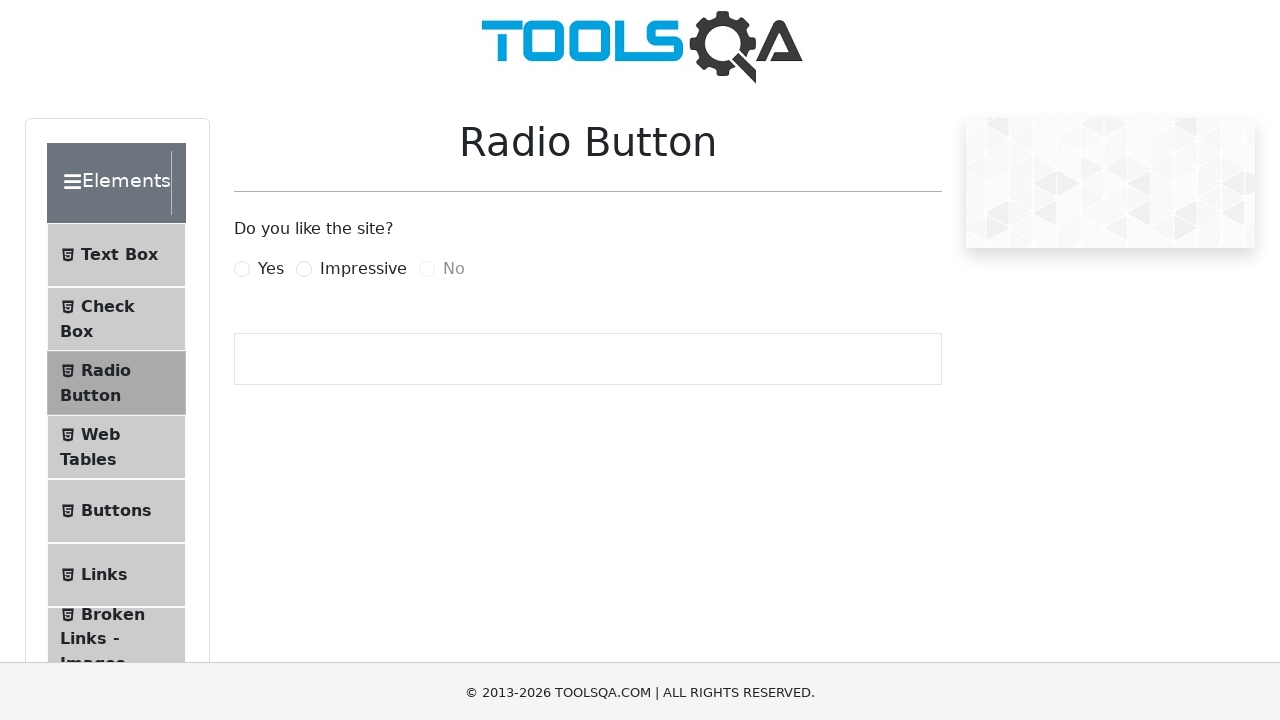

Waited for Yes radio button label to be visible
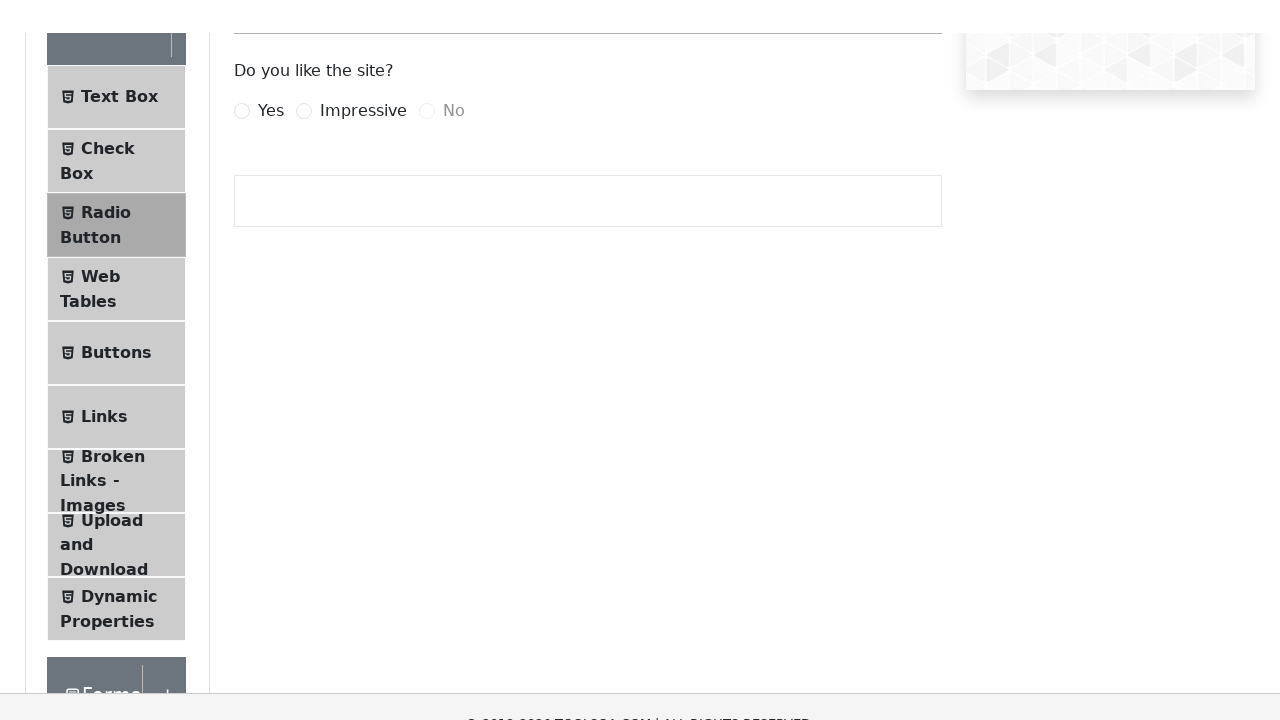

Clicked on the Yes radio button label at (271, 75) on label[for='yesRadio']
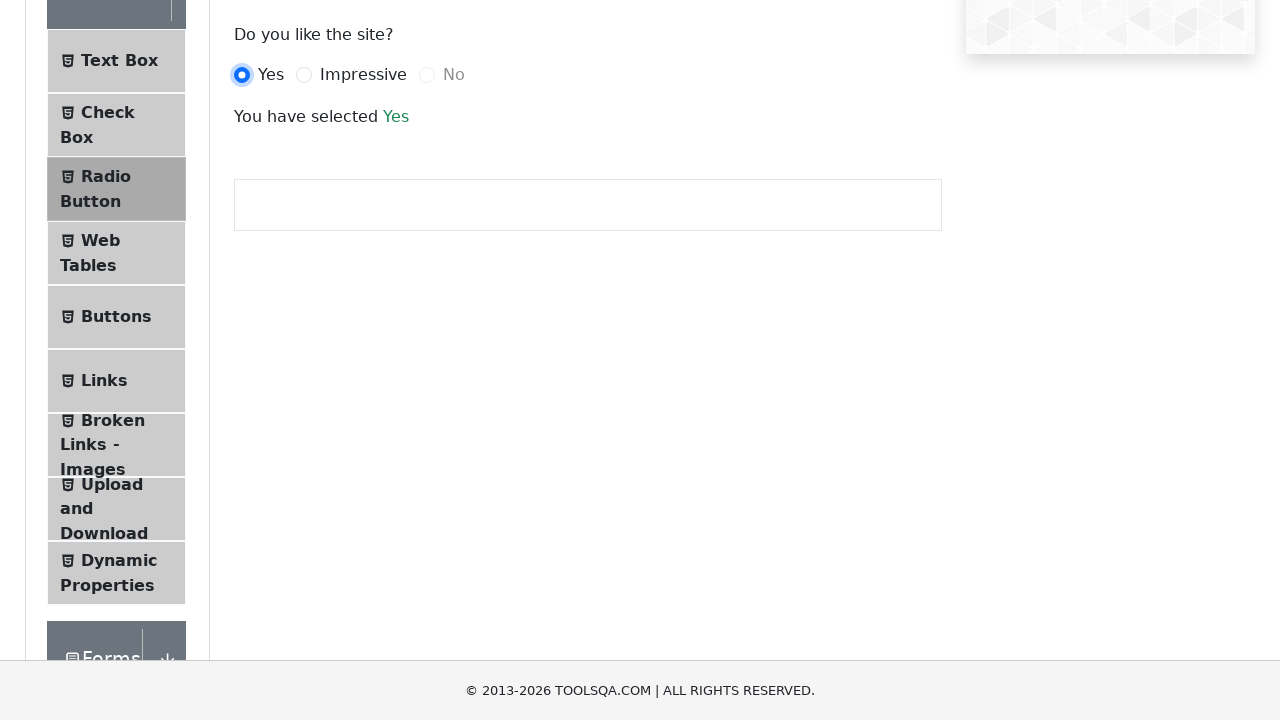

Verified that the Yes radio button is enabled
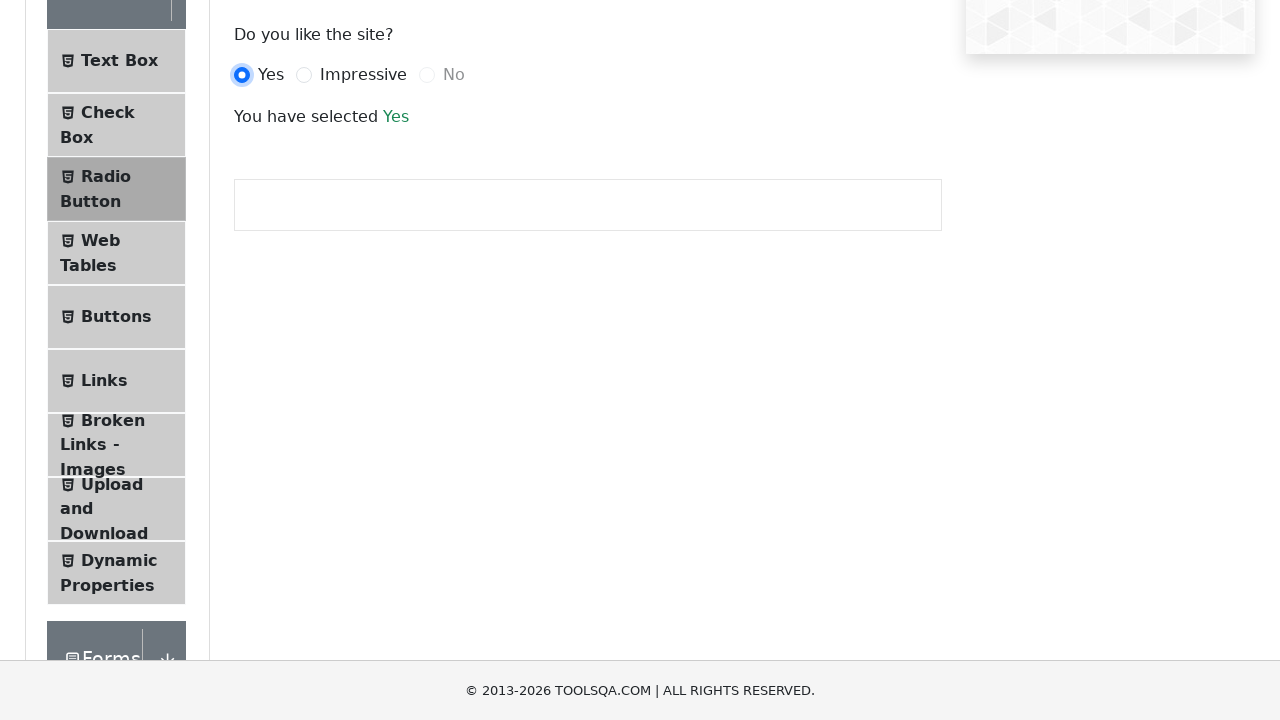

Verified that the Impressive radio button is not selected when Yes is selected
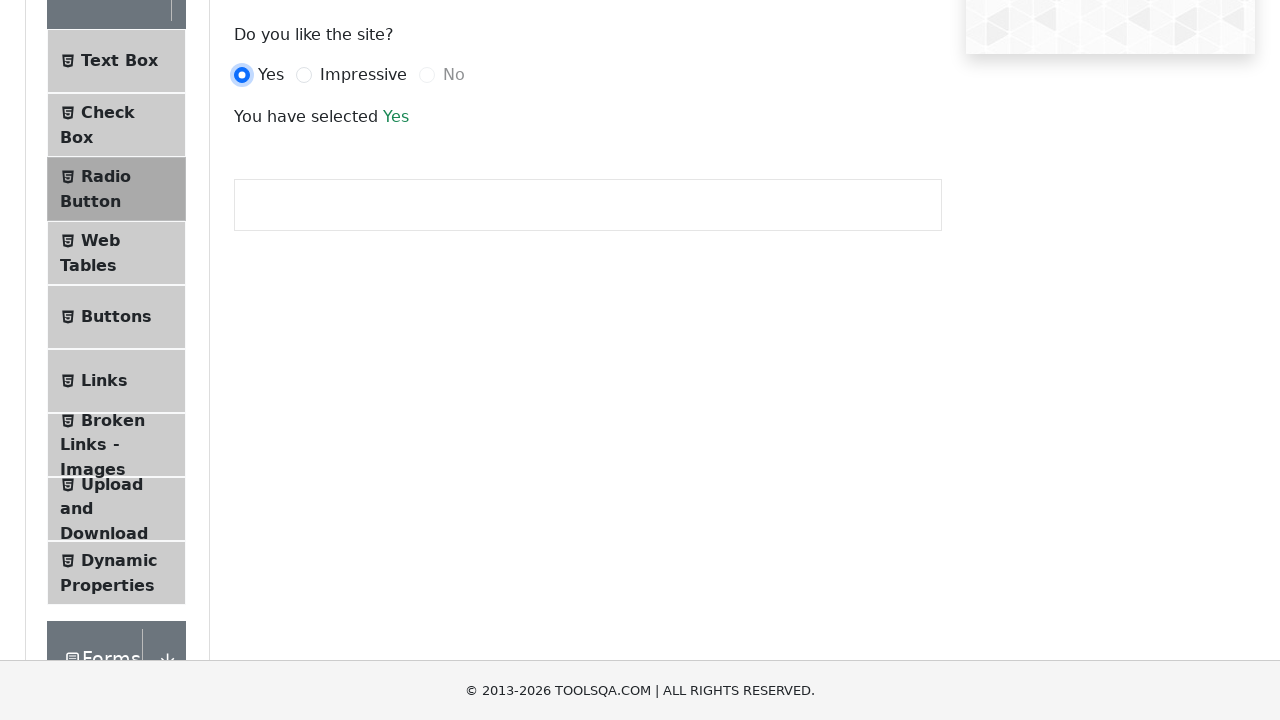

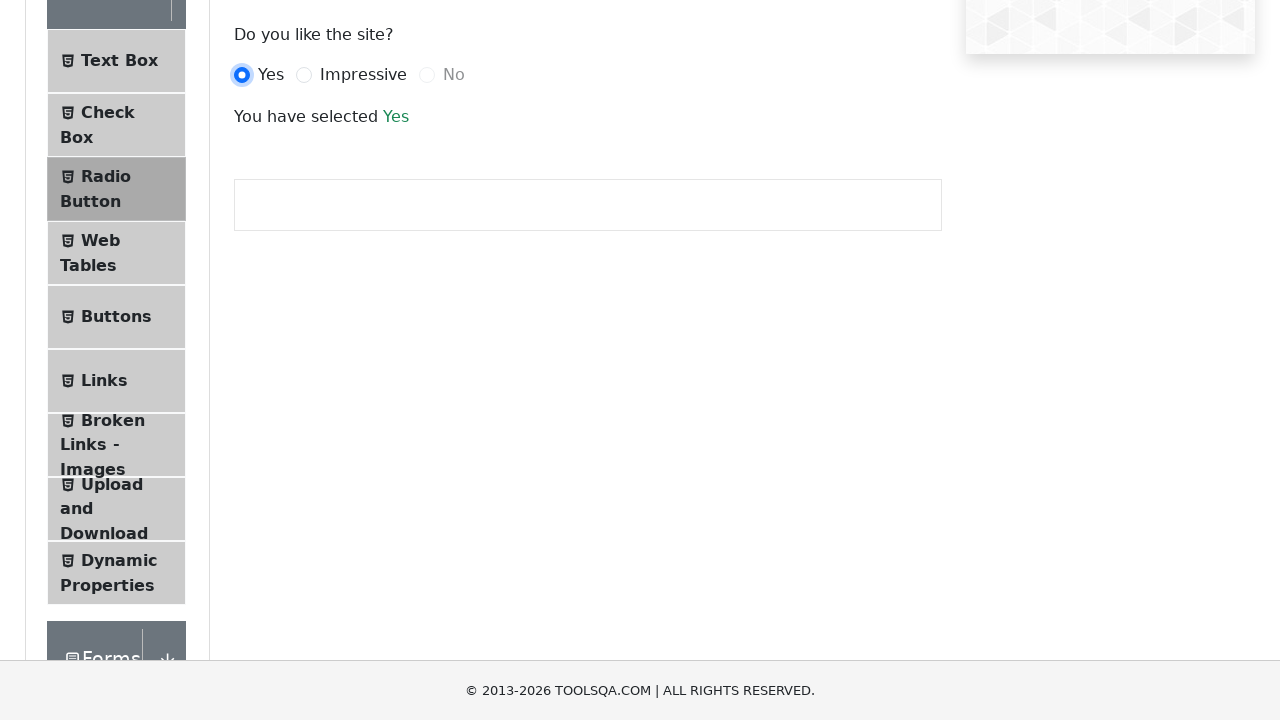